Tests alert handling by clicking a button that triggers a prompt, entering text and accepting the alert

Starting URL: https://www.w3schools.com/jsref/tryit.asp?filename=tryjsref_prompt

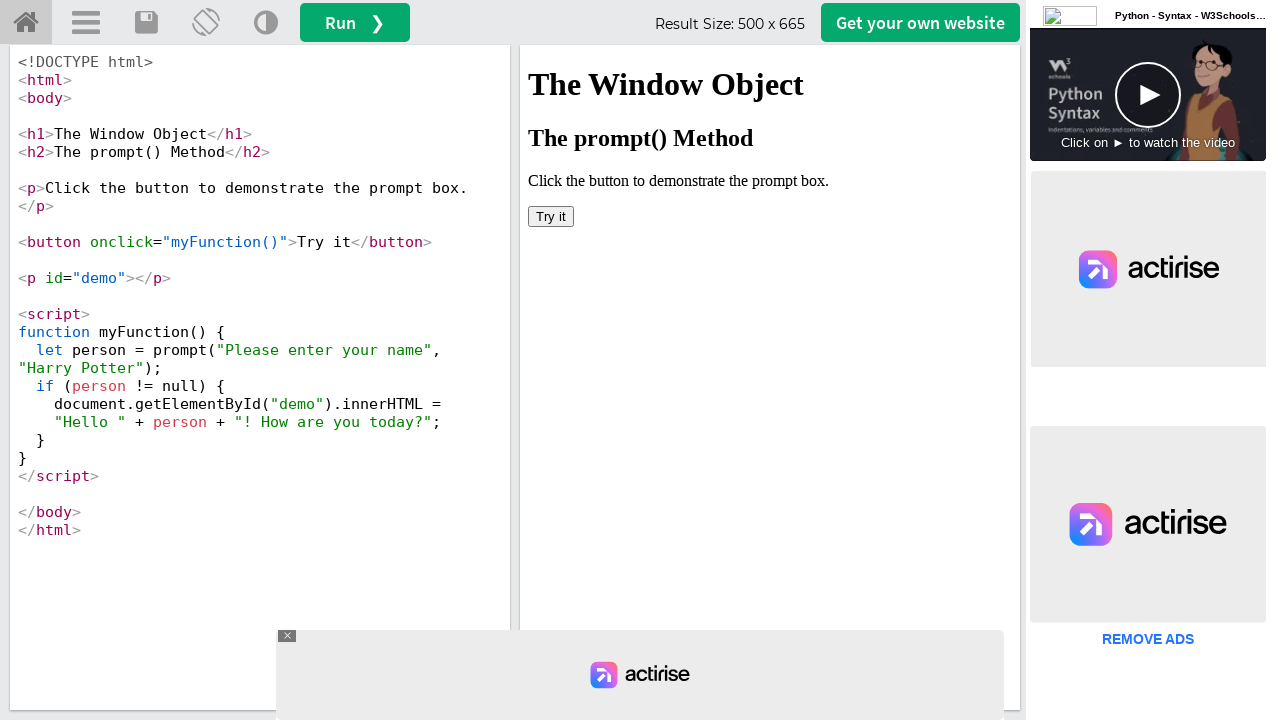

Set up dialog handler to accept prompt with 'Krishna'
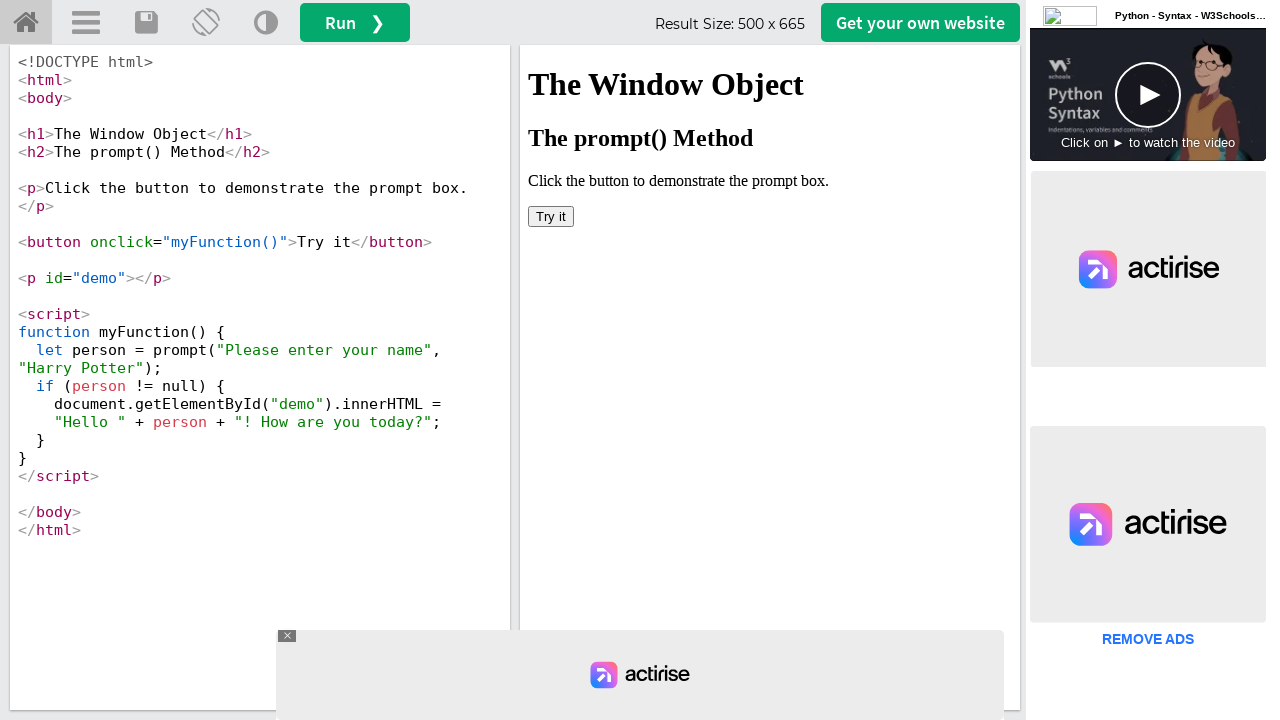

Located iframe with ID 'iframeResult'
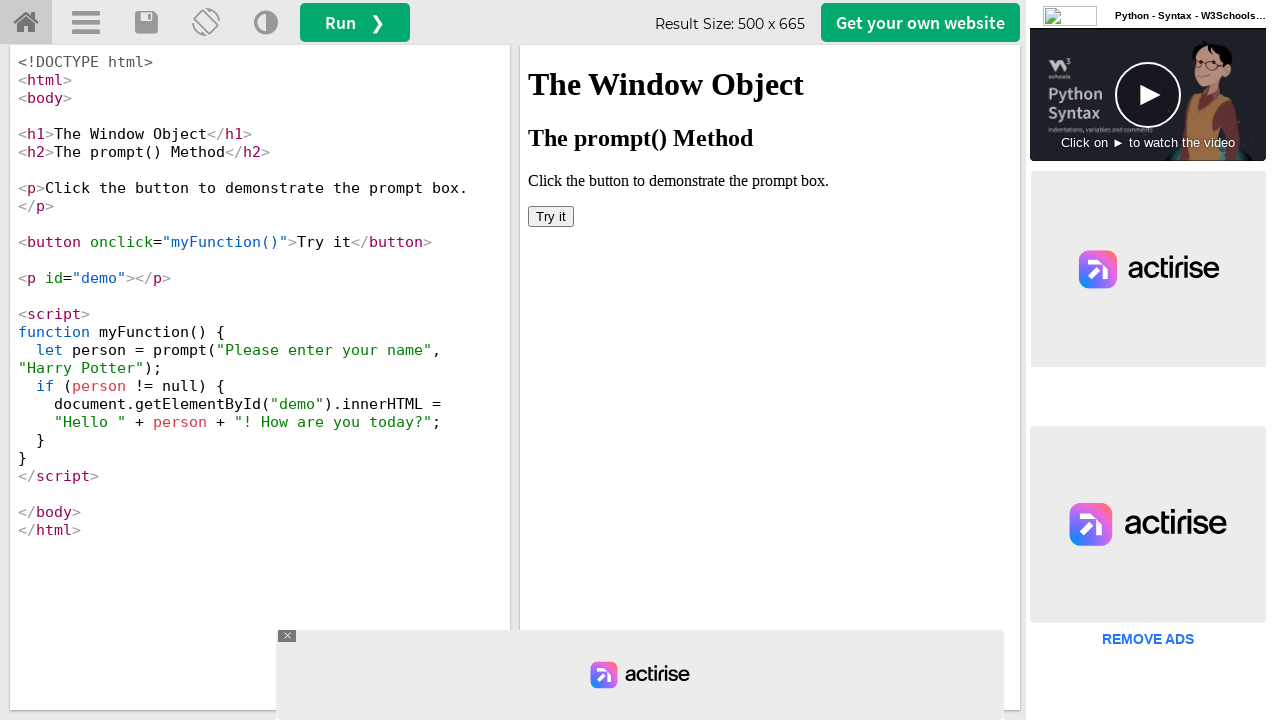

Clicked 'Try it' button which triggered the prompt dialog at (551, 216) on #iframeResult >> internal:control=enter-frame >> xpath=//button[contains(text(),
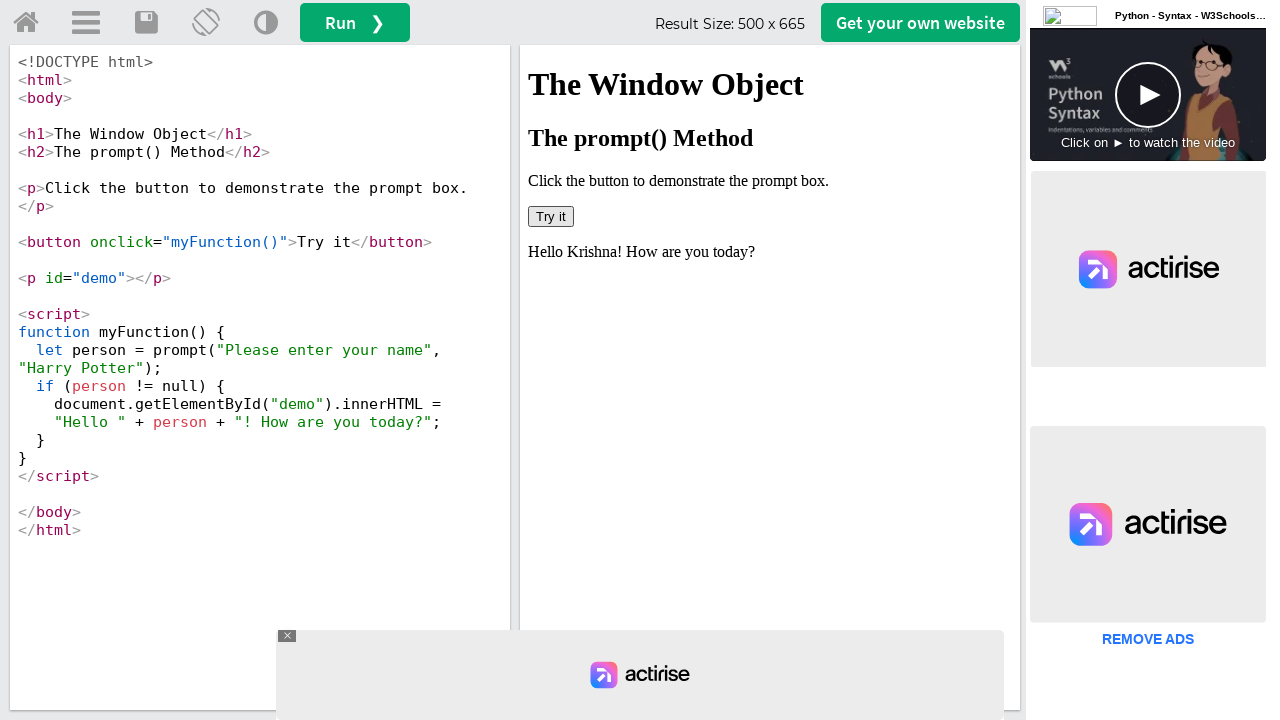

Retrieved result text from #demo element after alert handling
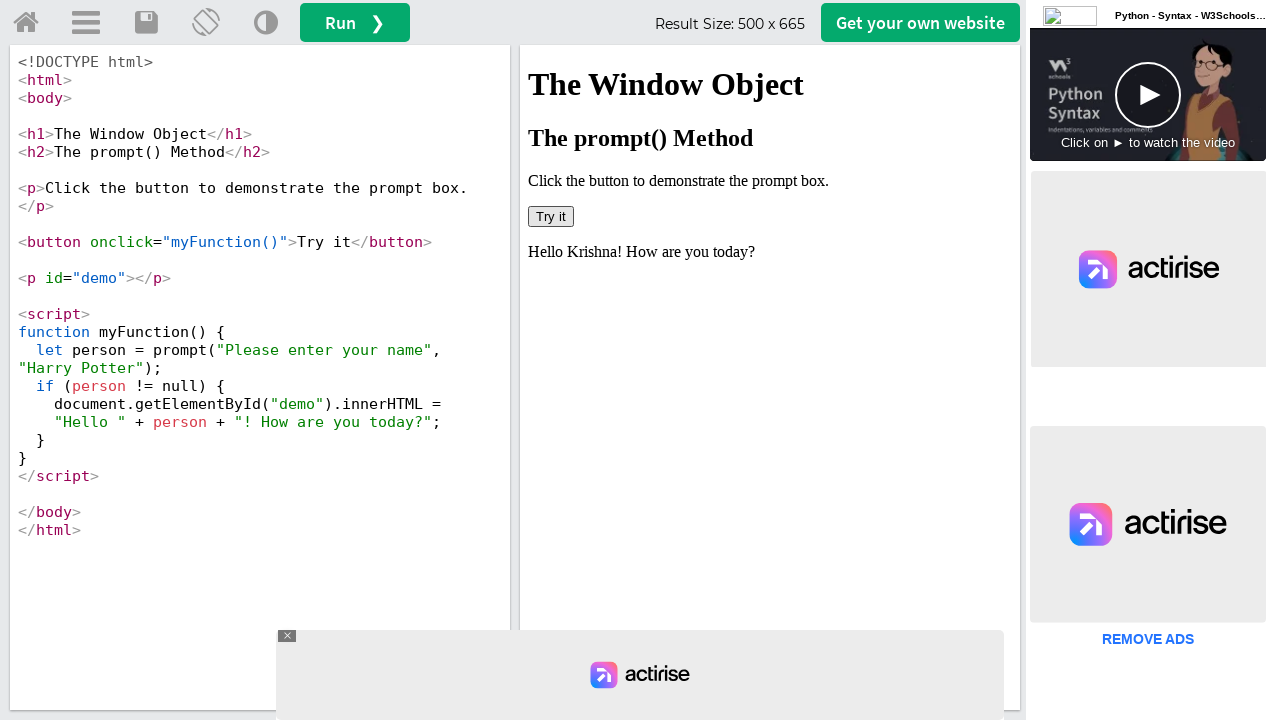

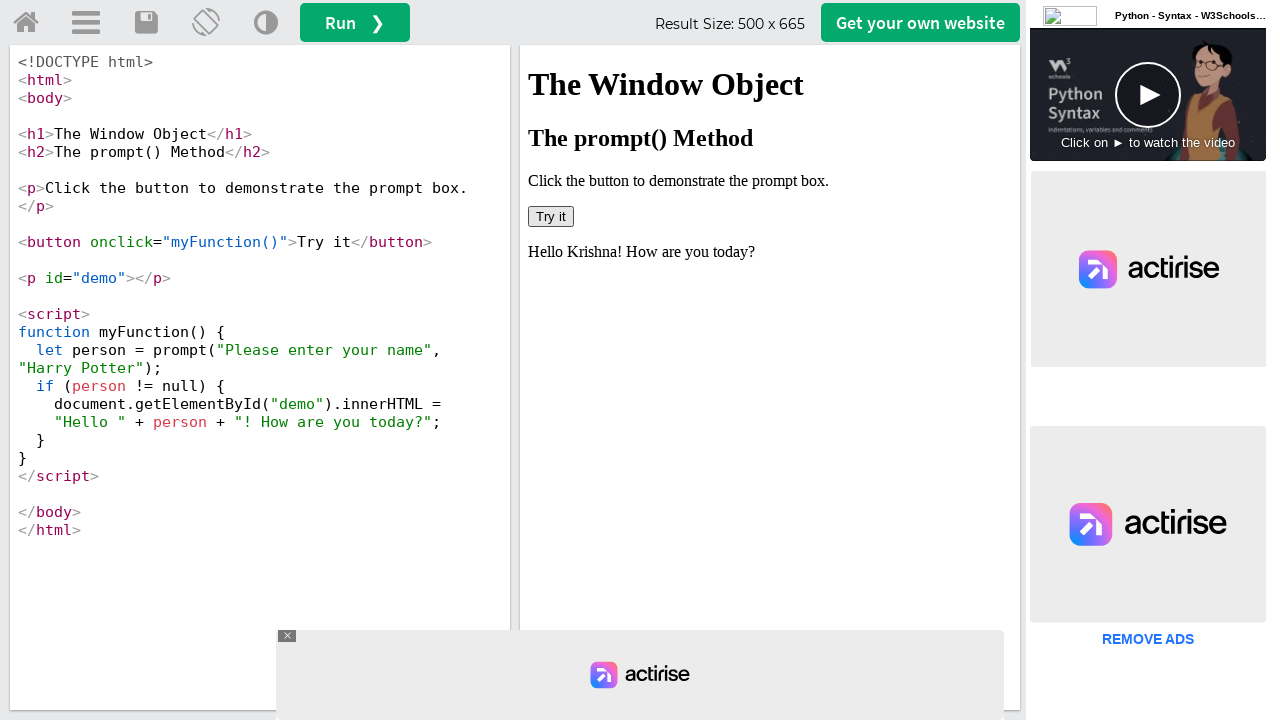